Tests job application form submission without filling any fields to verify empty form submission behavior

Starting URL: https://paulocoliveira.github.io/mypages/jobapplication.html

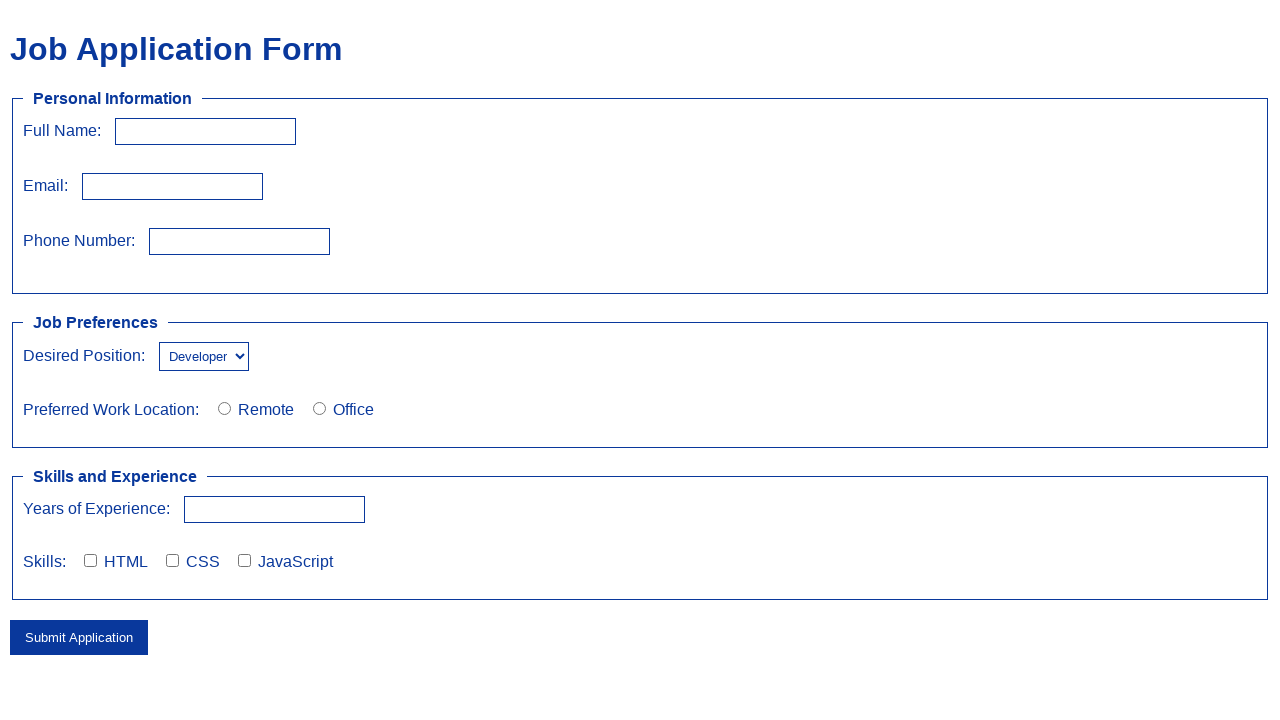

Navigated to job application form
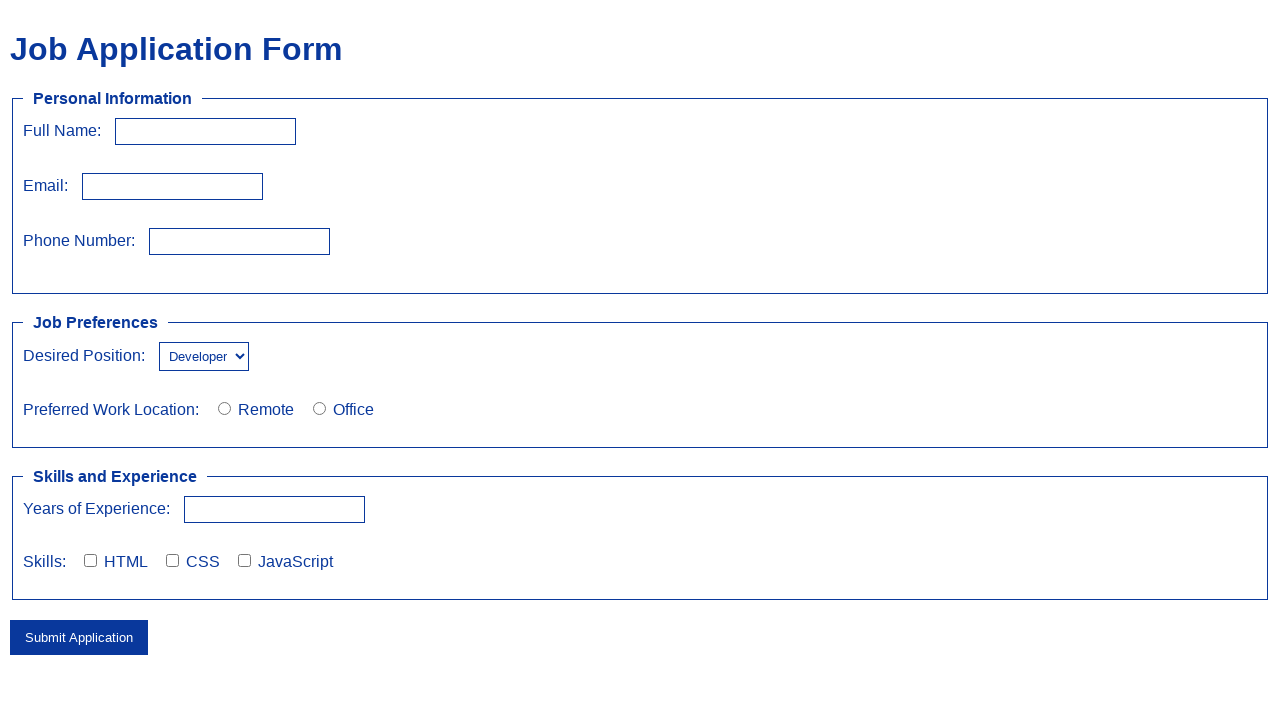

Clicked submit button without filling any form fields at (79, 637) on button
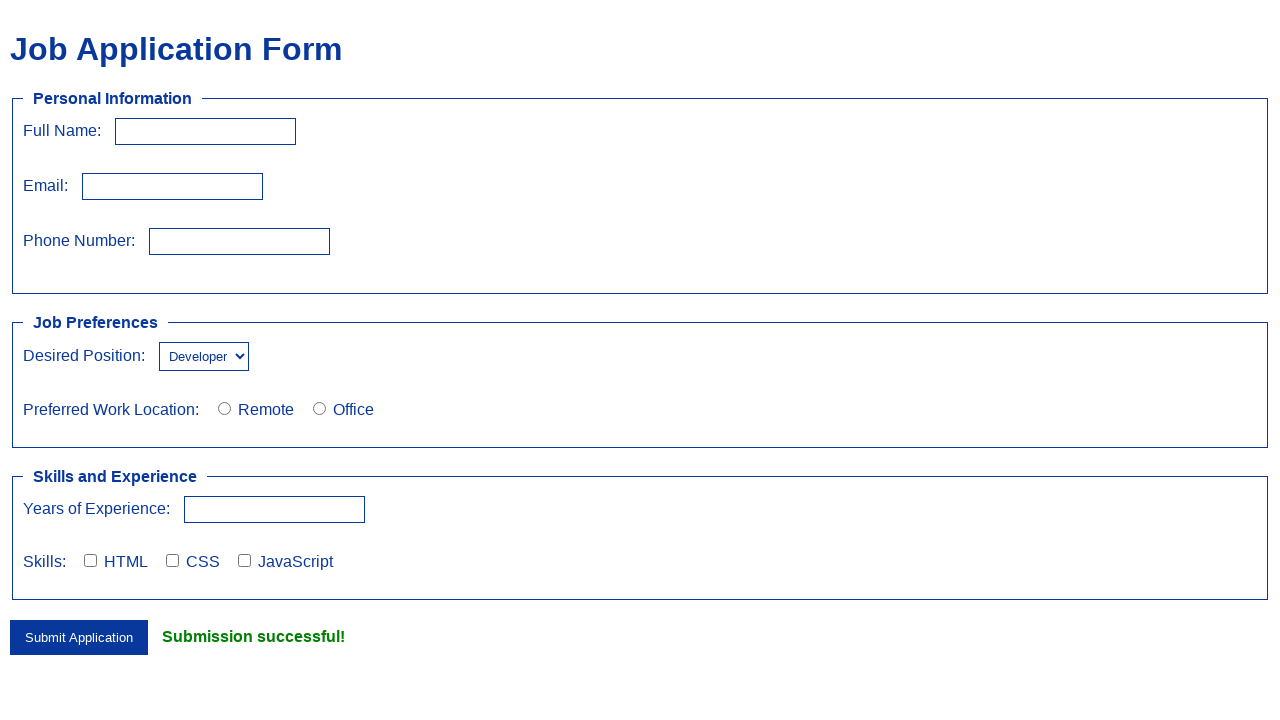

Success message appeared after empty form submission
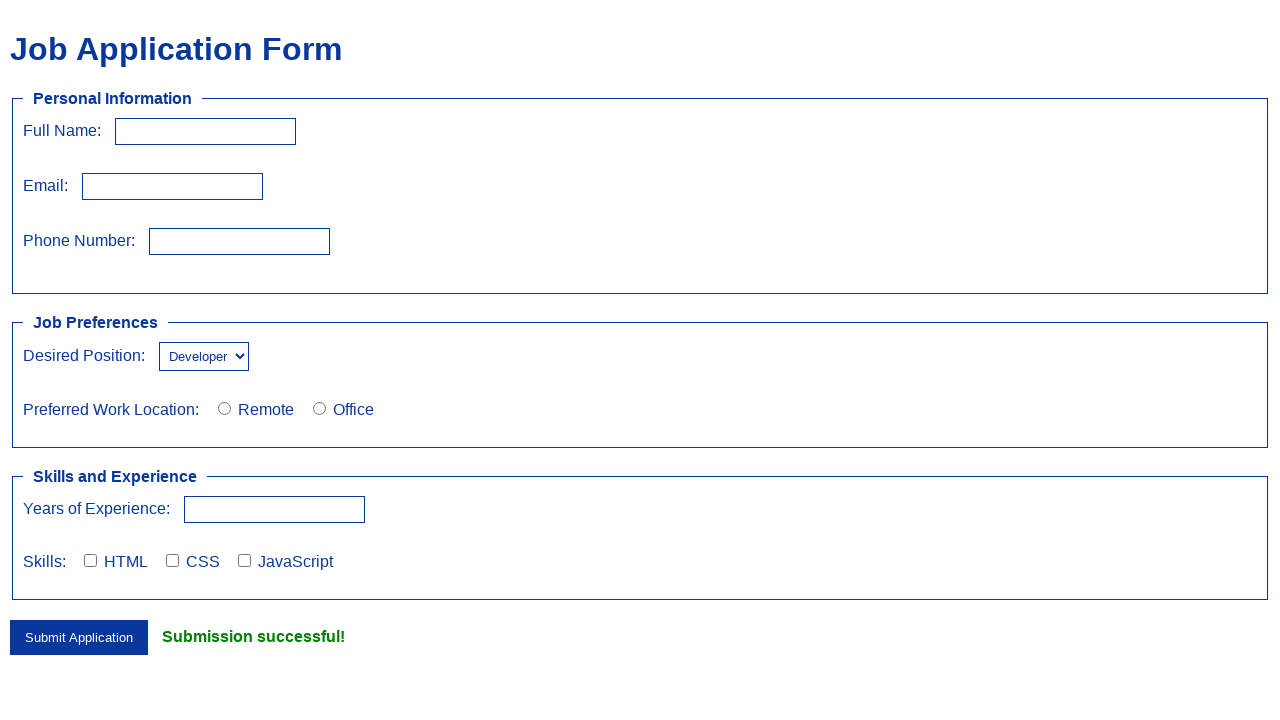

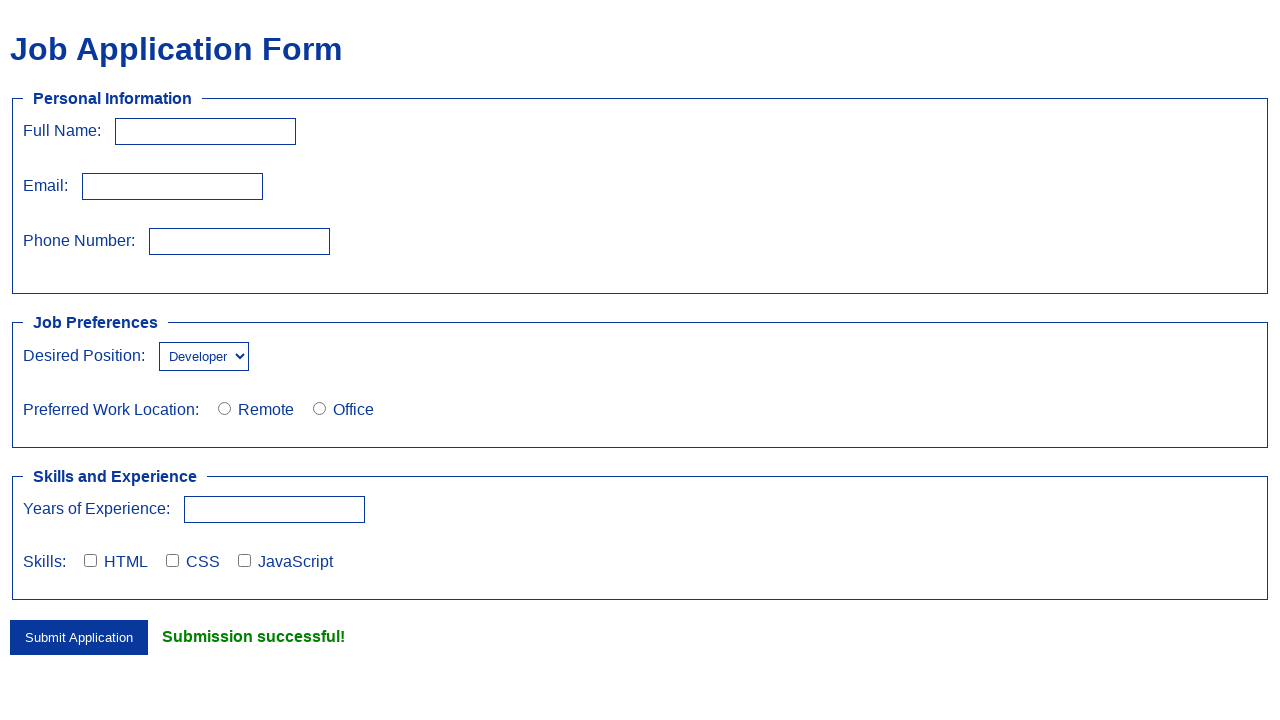